Tests editing a todo item by double-clicking, changing text, and pressing Enter

Starting URL: https://demo.playwright.dev/todomvc

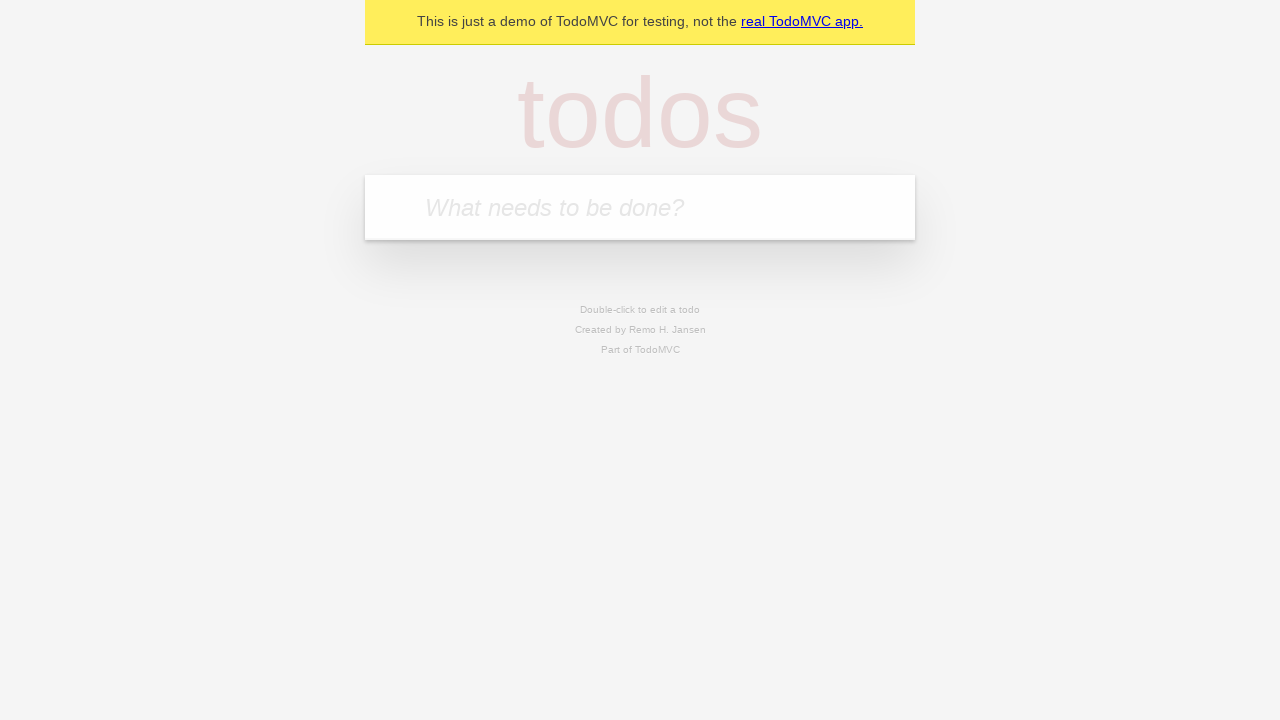

Filled new todo field with 'buy some cheese' on internal:attr=[placeholder="What needs to be done?"i]
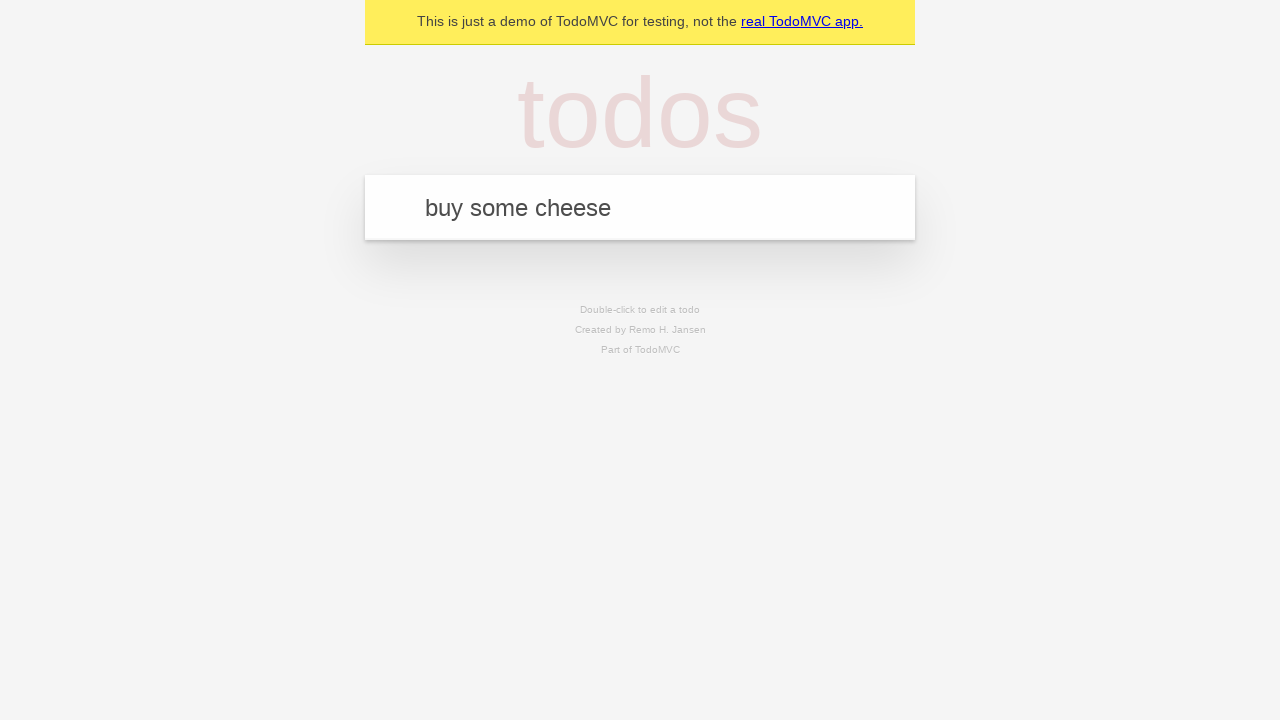

Pressed Enter to create todo 'buy some cheese' on internal:attr=[placeholder="What needs to be done?"i]
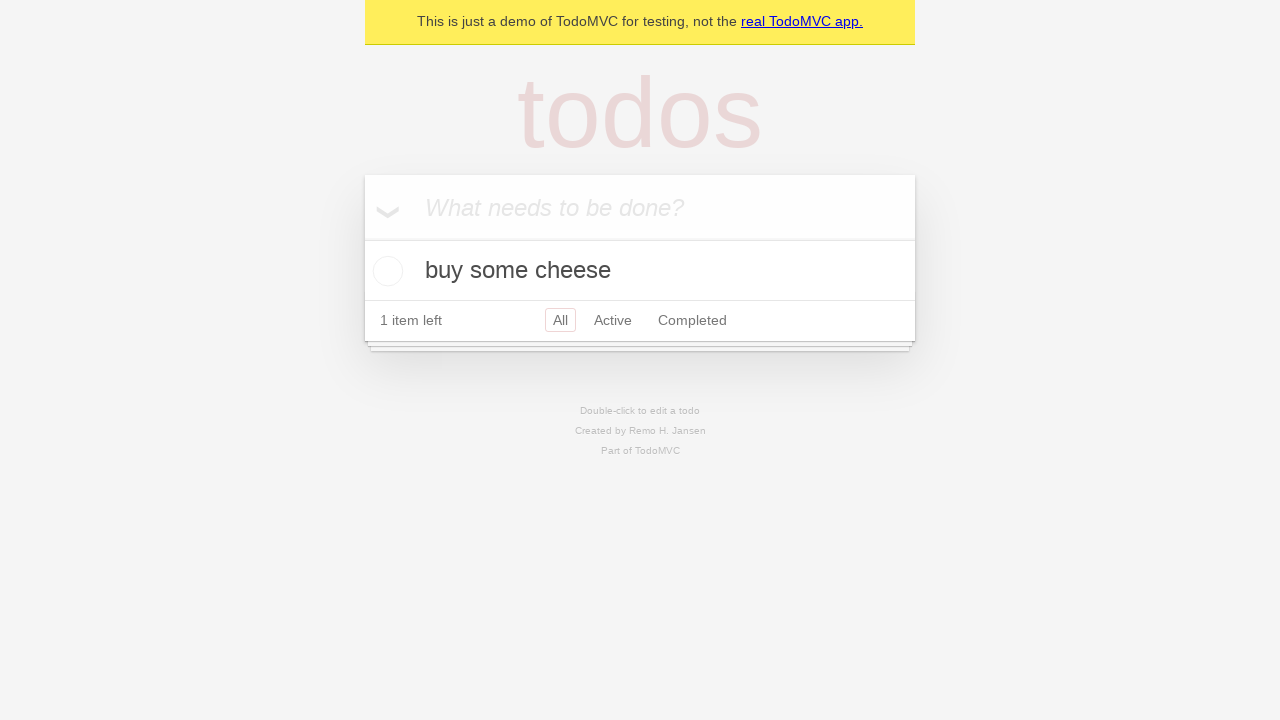

Filled new todo field with 'feed the cat' on internal:attr=[placeholder="What needs to be done?"i]
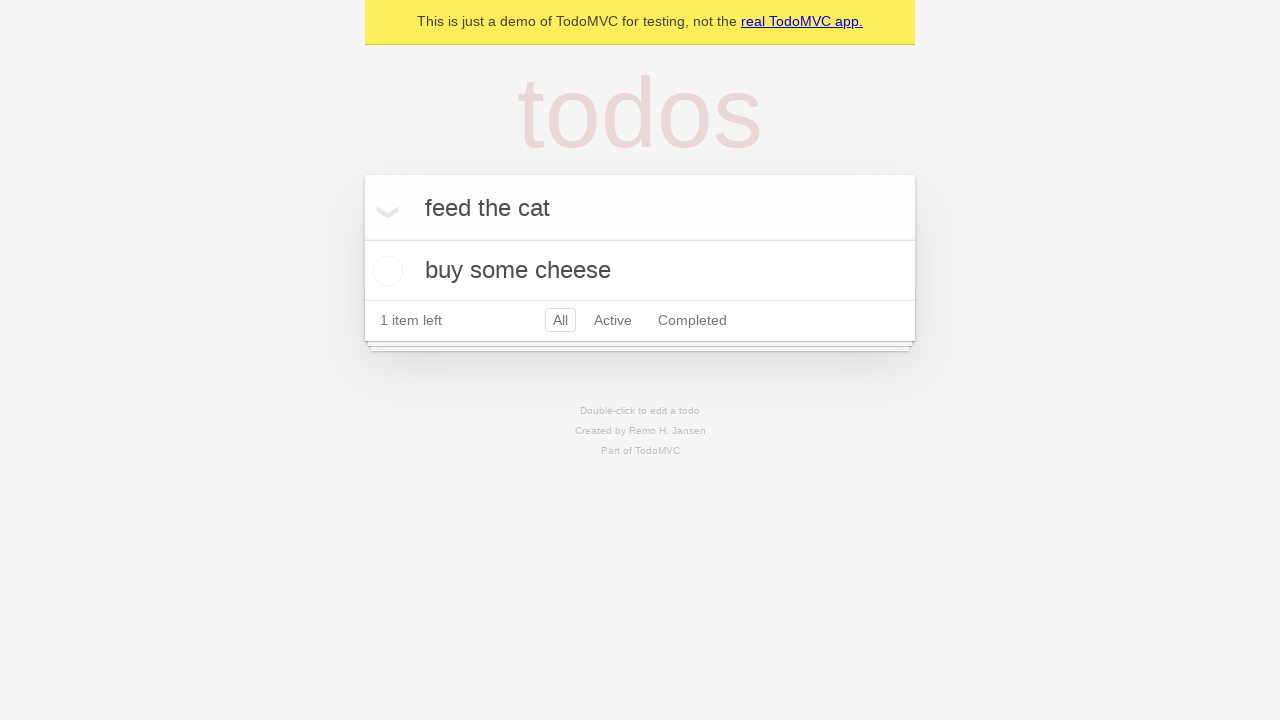

Pressed Enter to create todo 'feed the cat' on internal:attr=[placeholder="What needs to be done?"i]
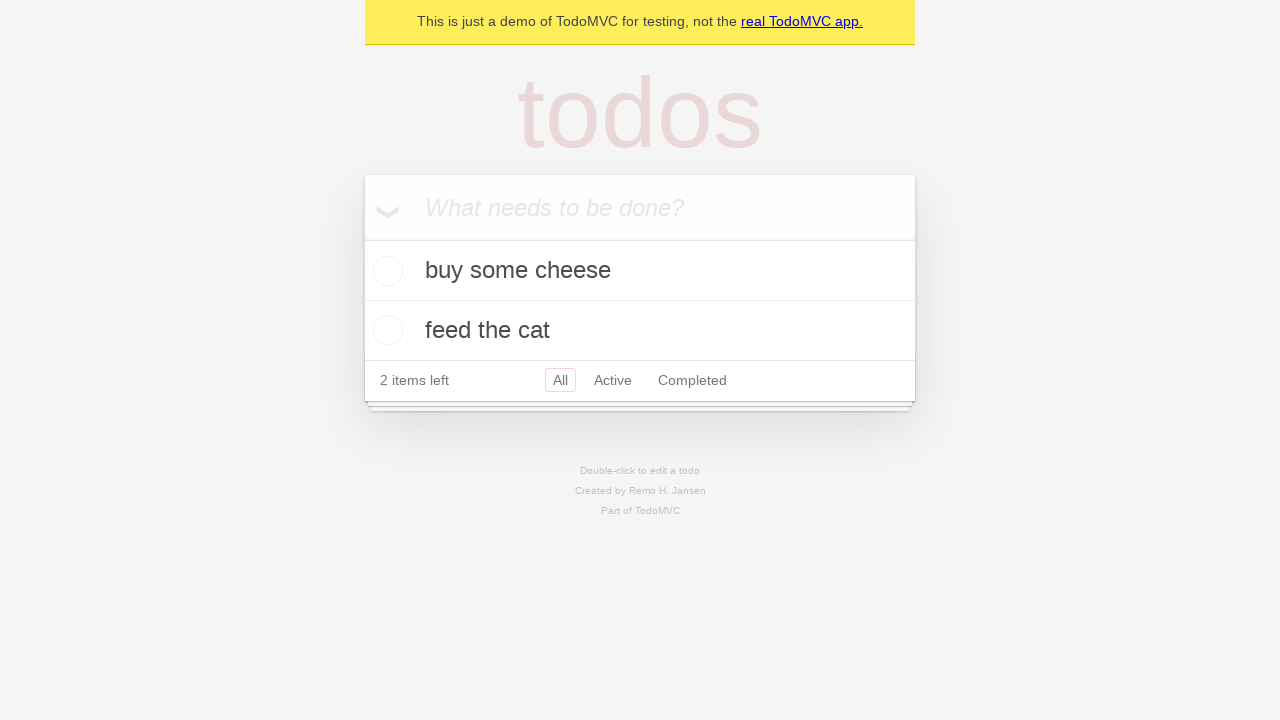

Filled new todo field with 'book a doctors appointment' on internal:attr=[placeholder="What needs to be done?"i]
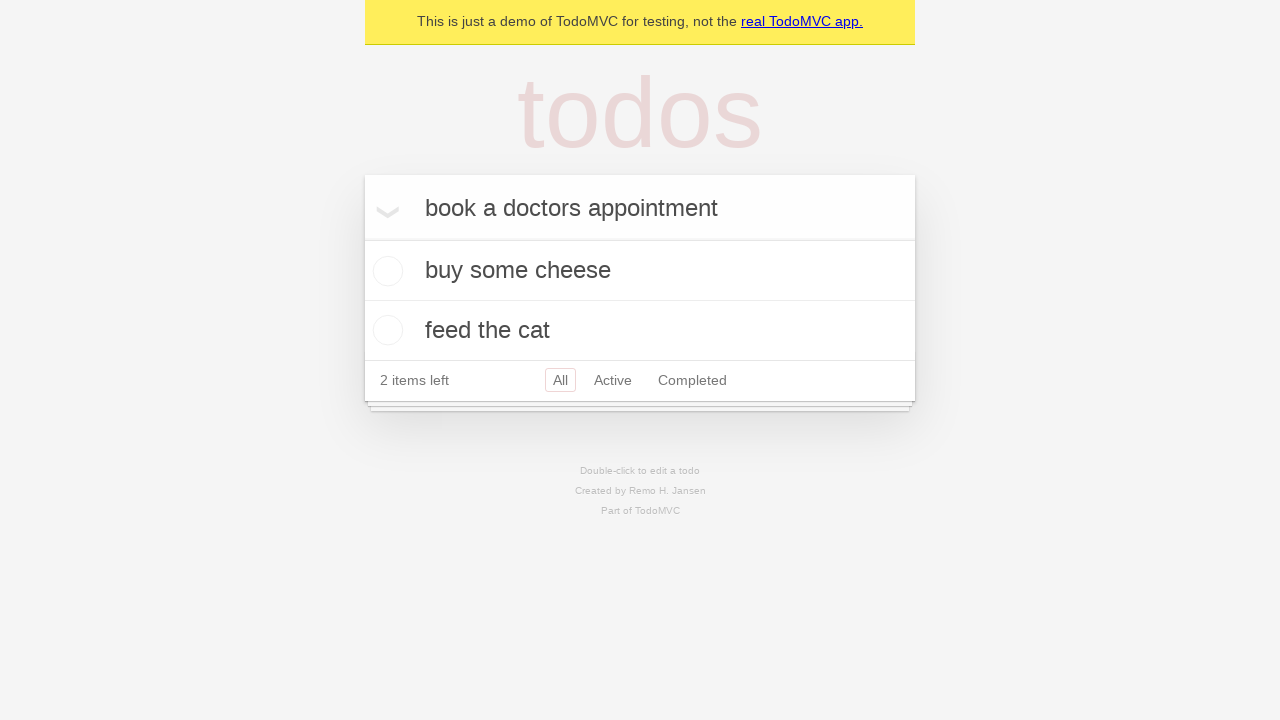

Pressed Enter to create todo 'book a doctors appointment' on internal:attr=[placeholder="What needs to be done?"i]
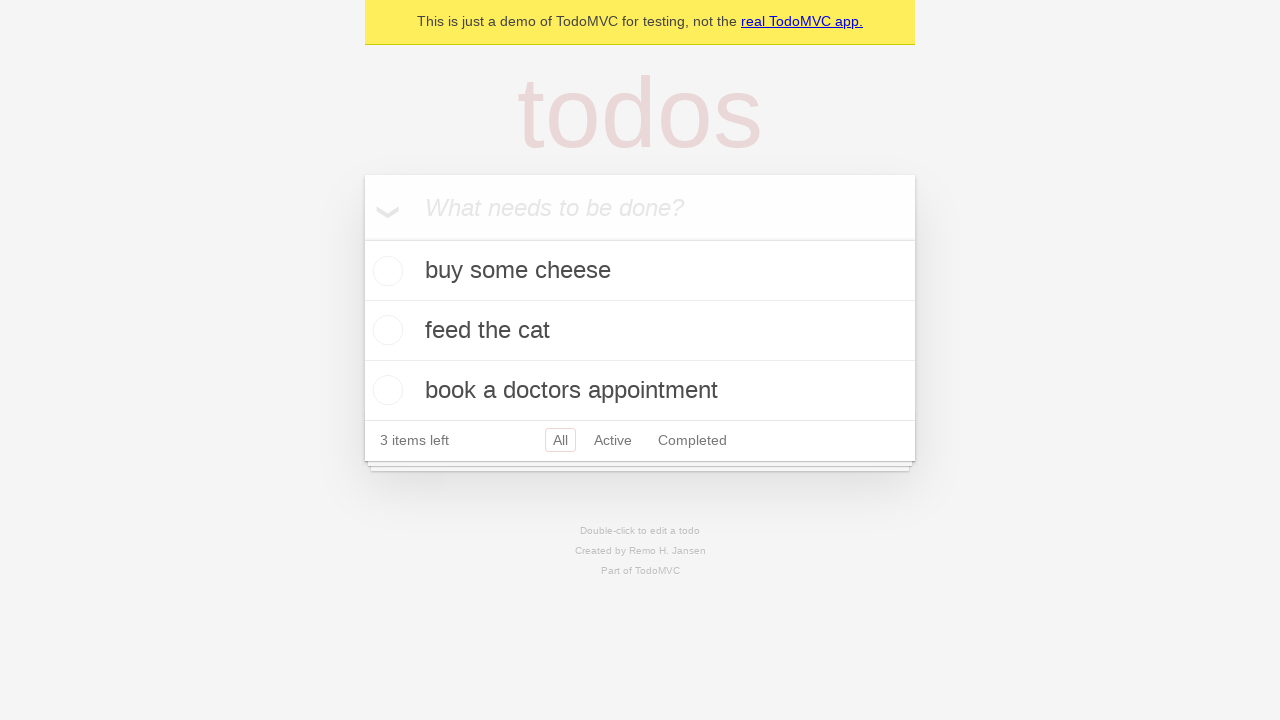

Double-clicked second todo item to enter edit mode at (640, 331) on internal:testid=[data-testid="todo-item"s] >> nth=1
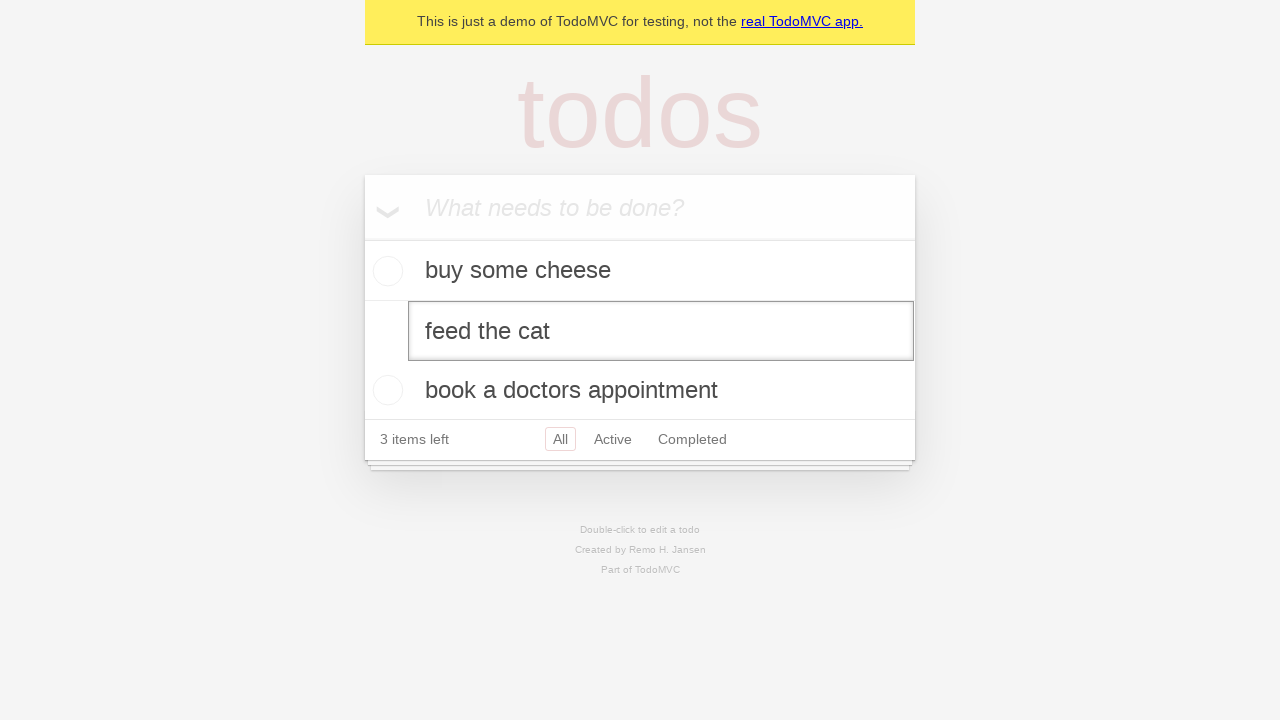

Changed todo text to 'buy some sausages' on internal:testid=[data-testid="todo-item"s] >> nth=1 >> internal:role=textbox[nam
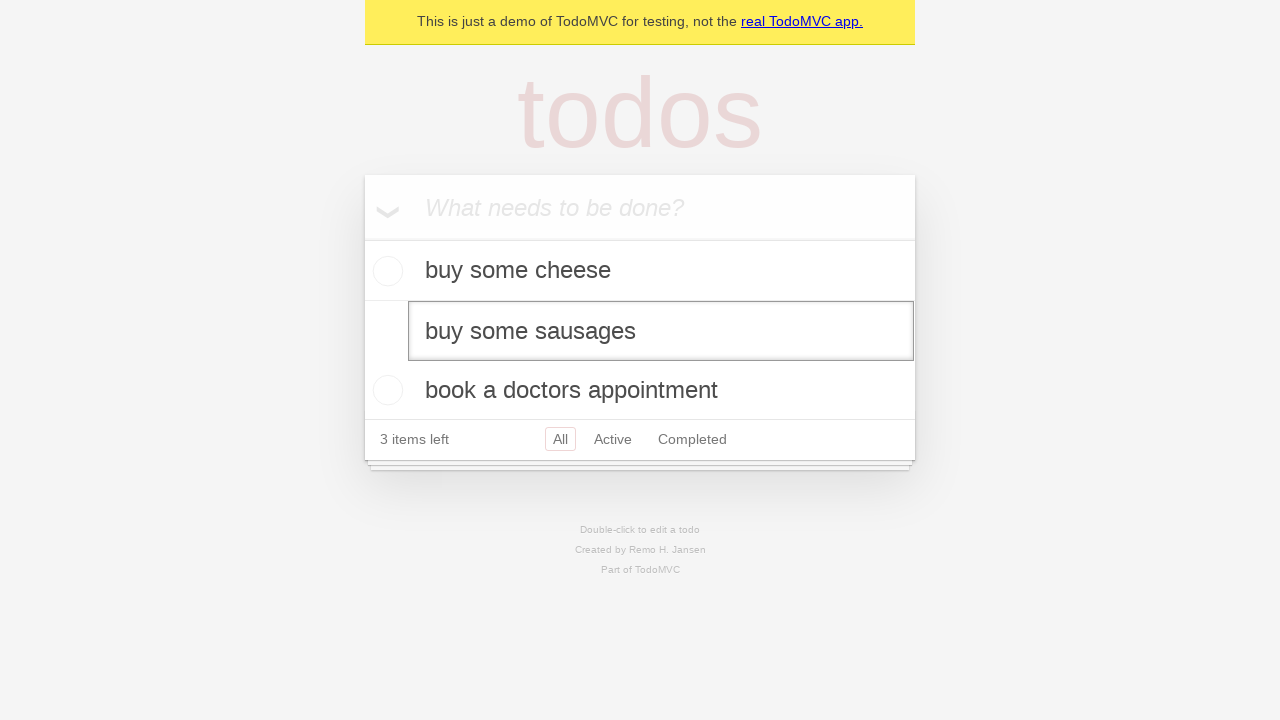

Pressed Enter to save edited todo item on internal:testid=[data-testid="todo-item"s] >> nth=1 >> internal:role=textbox[nam
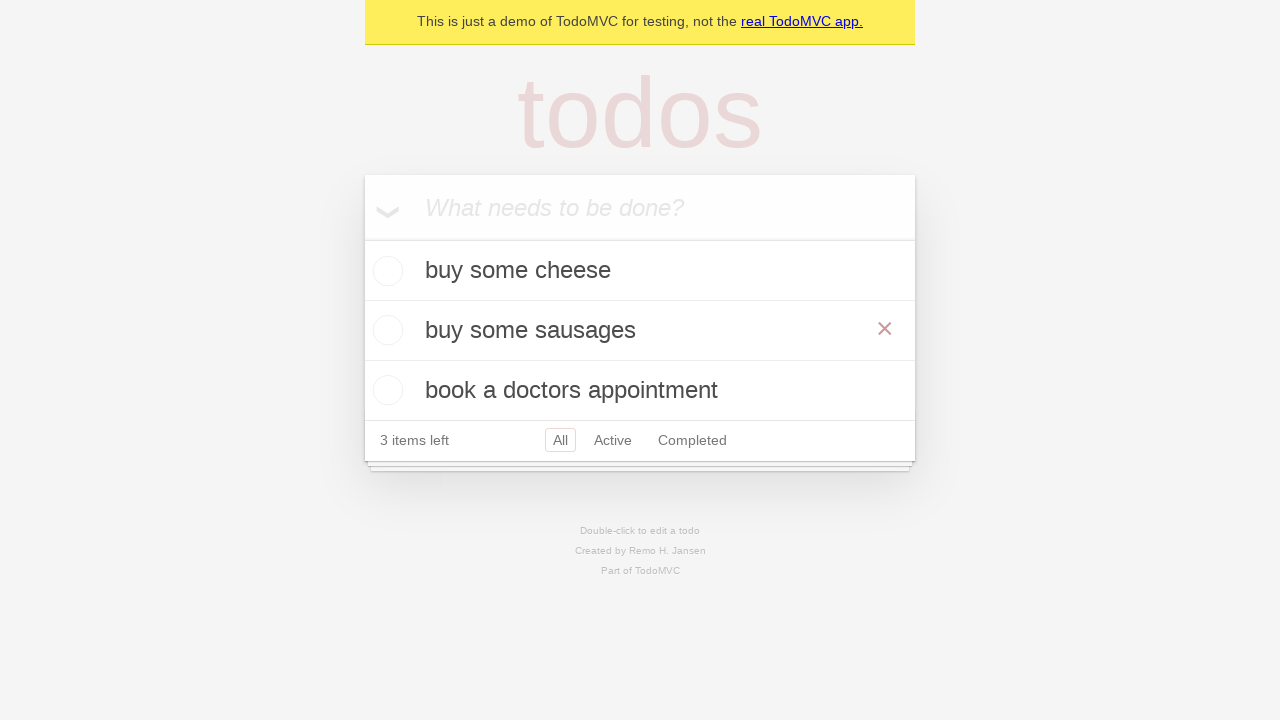

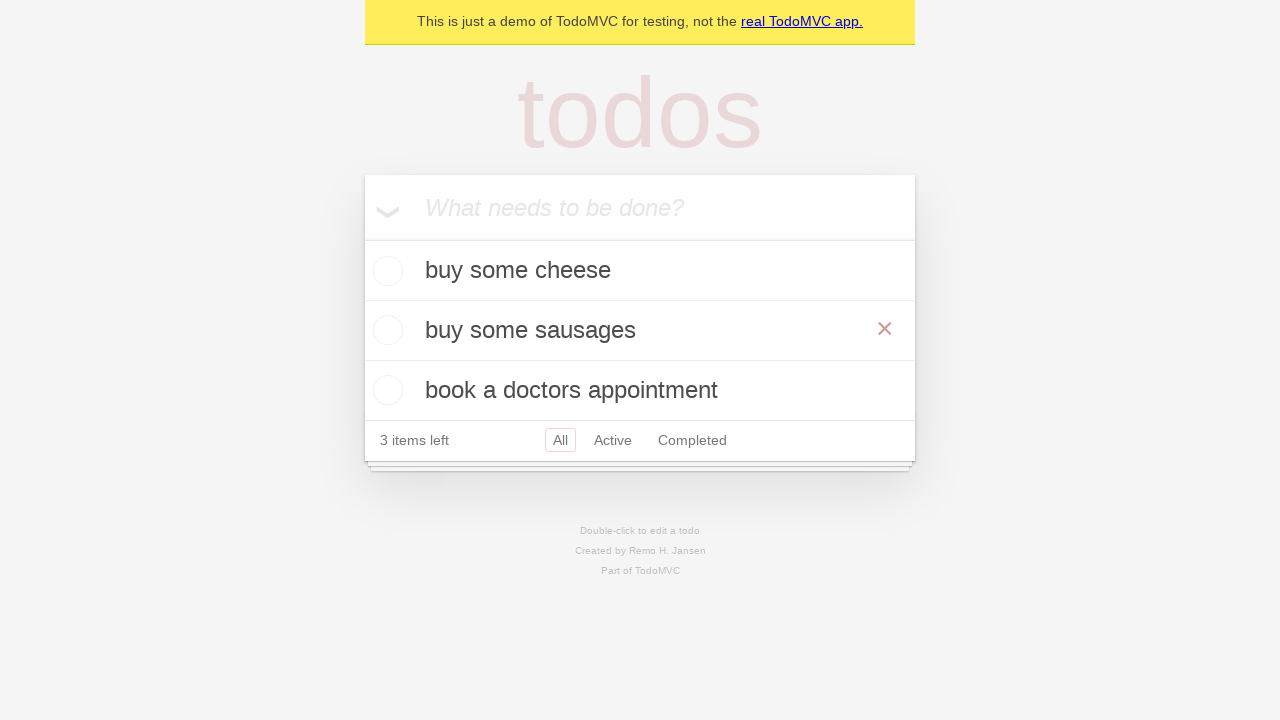